Tests opting out of A/B tests by first verifying the page shows an A/B test variant, then adding an opt-out cookie, refreshing, and verifying the page shows "No A/B Test"

Starting URL: http://the-internet.herokuapp.com/abtest

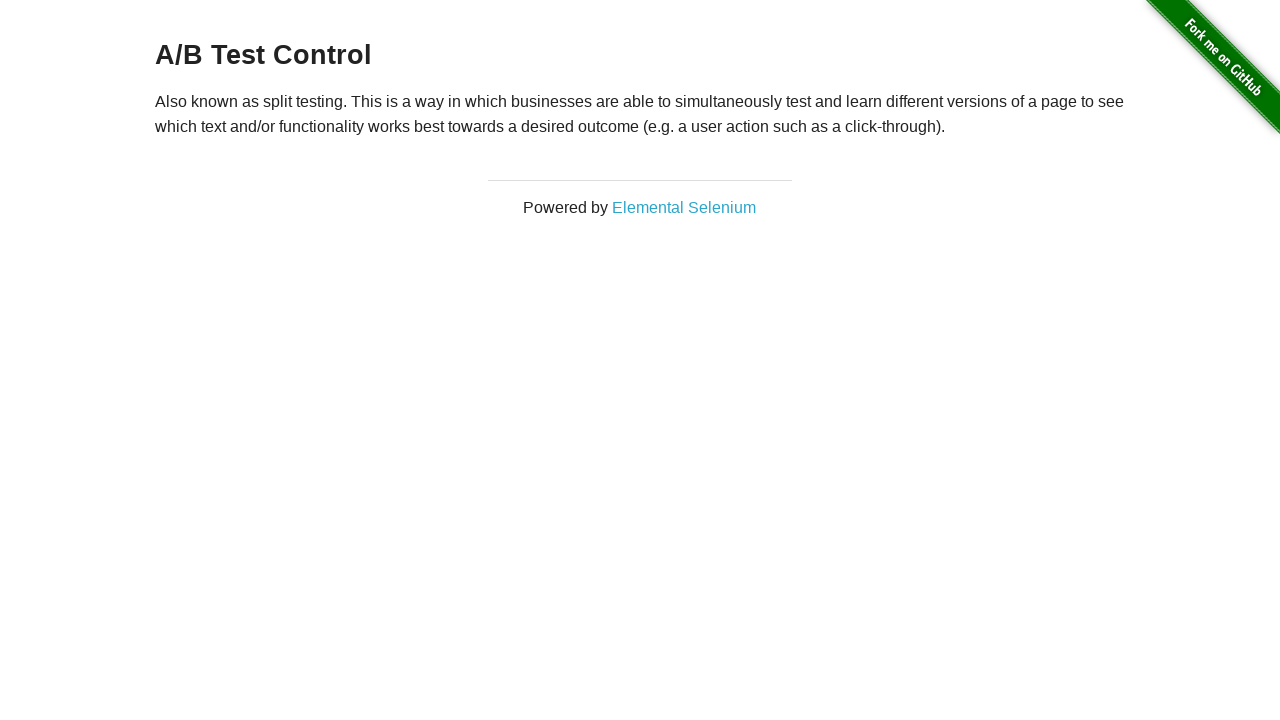

Waited for h3 heading to load
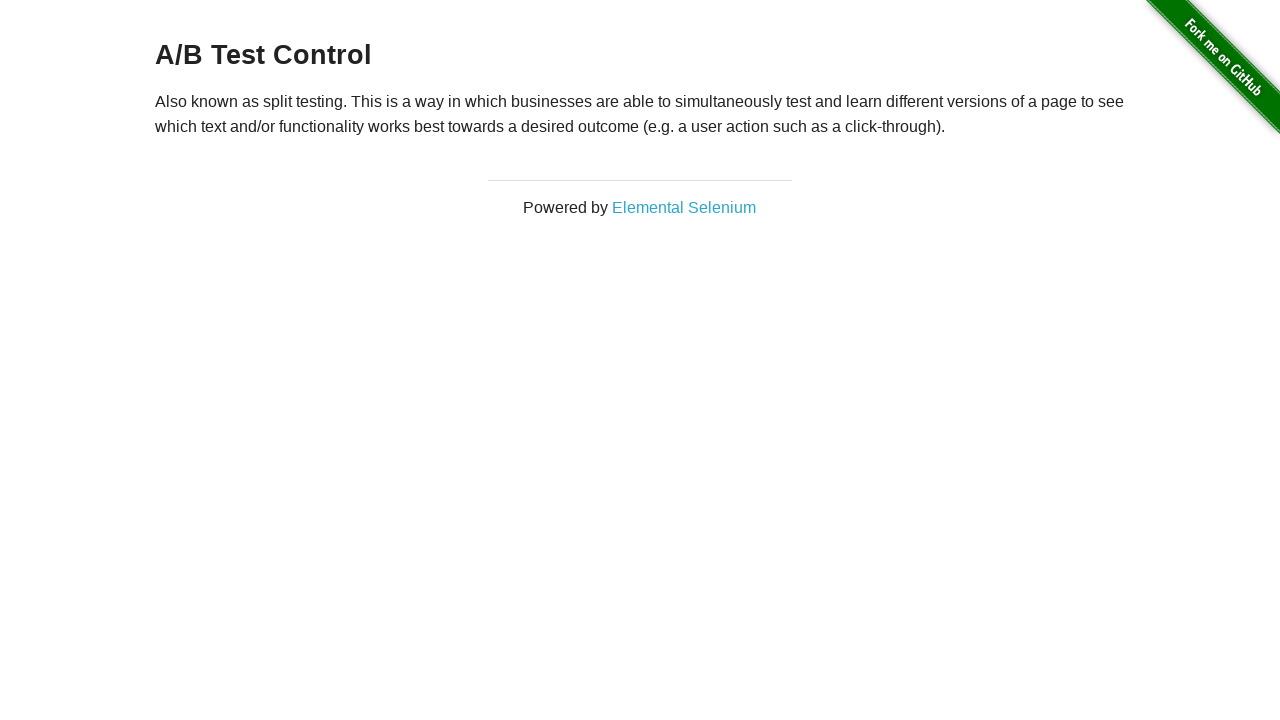

Retrieved heading text: 'A/B Test Control'
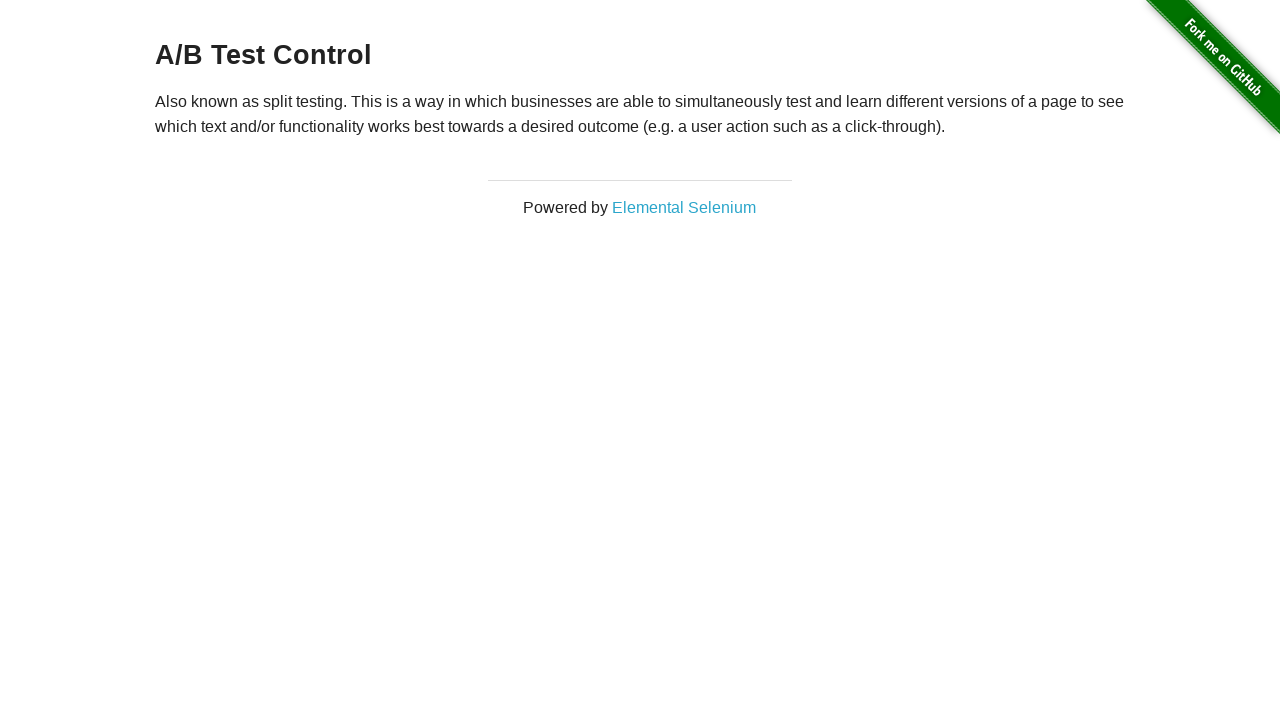

Verified page shows A/B test variant: A/B Test Control
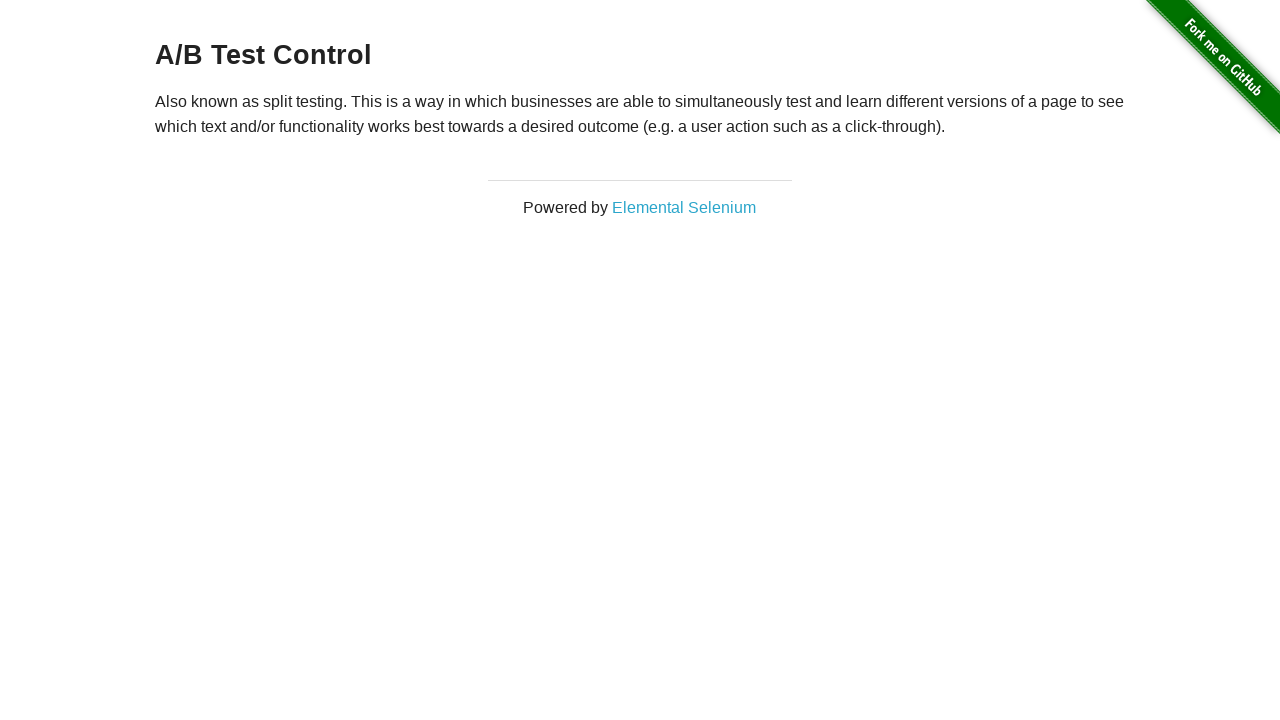

Added optimizelyOptOut cookie to context
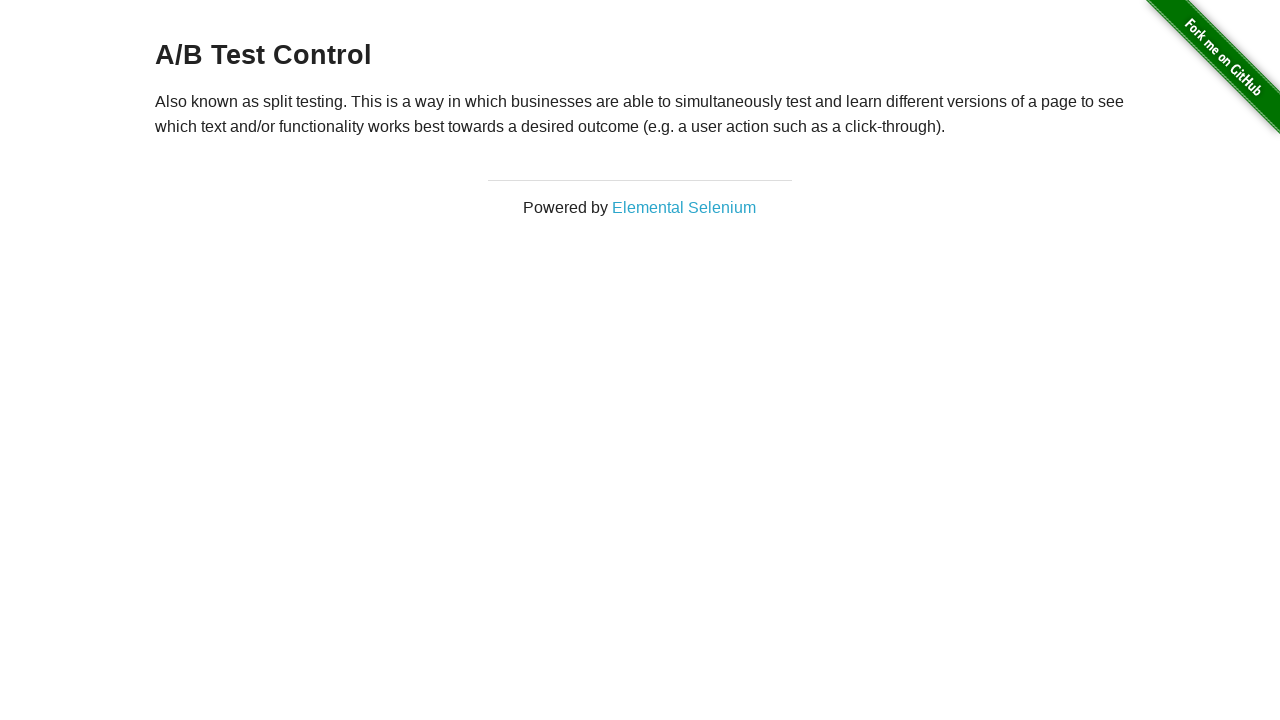

Reloaded page to apply opt-out cookie
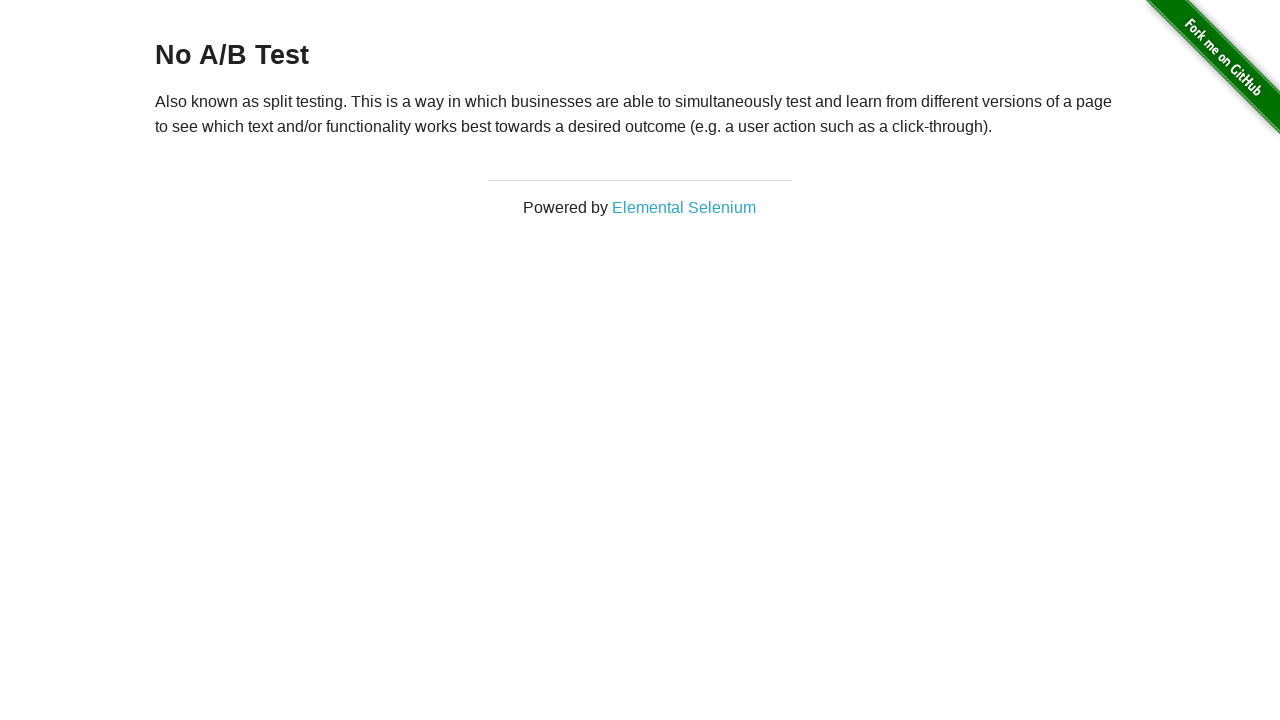

Retrieved heading text after reload: 'No A/B Test'
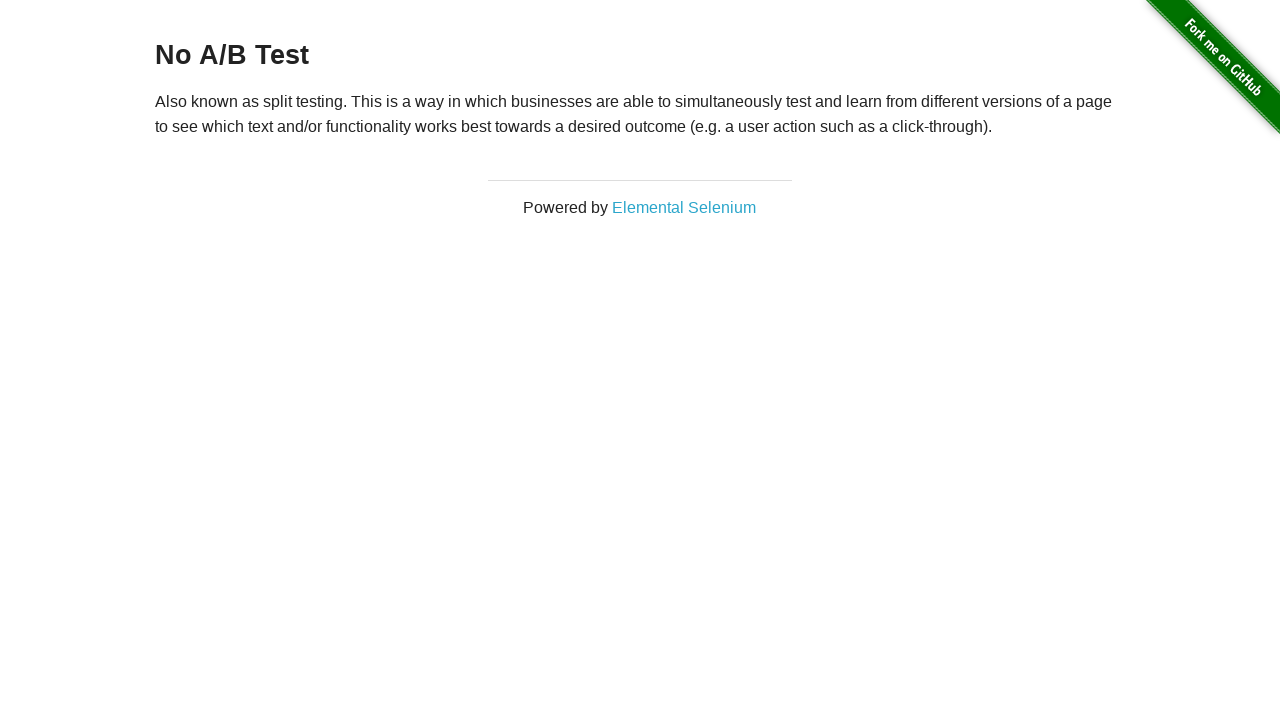

Verified page shows 'No A/B Test' after opting out
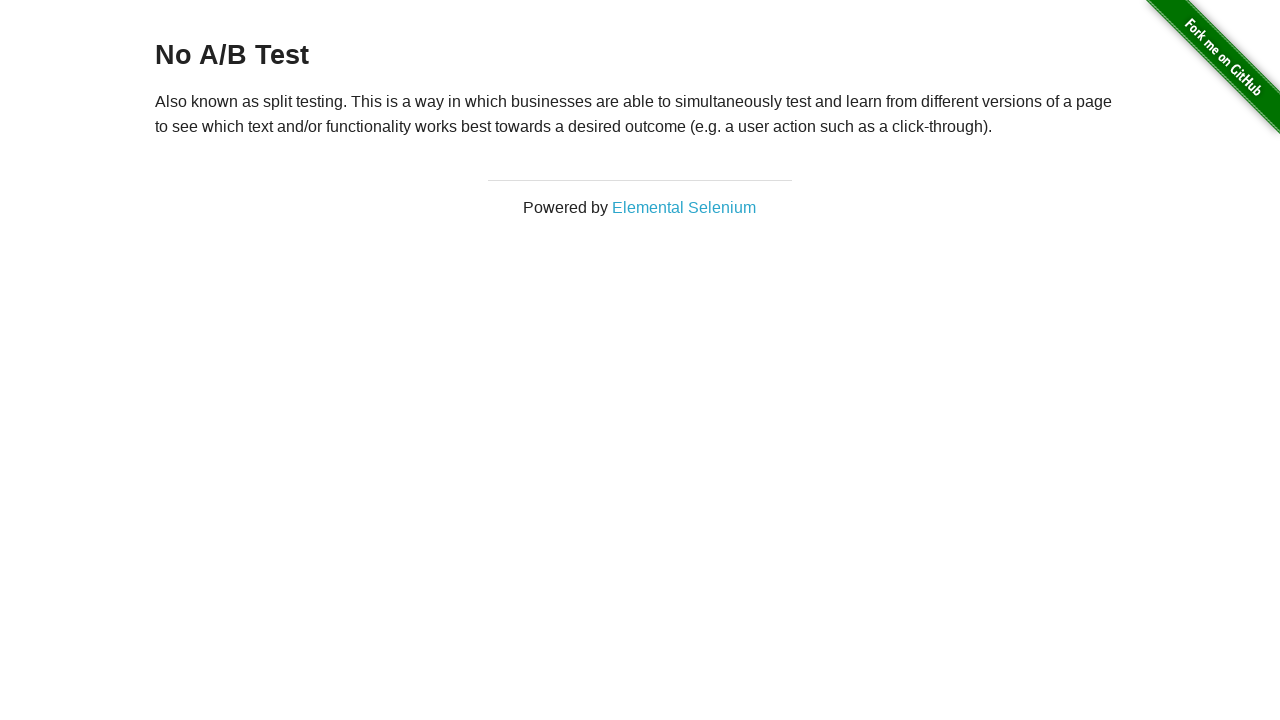

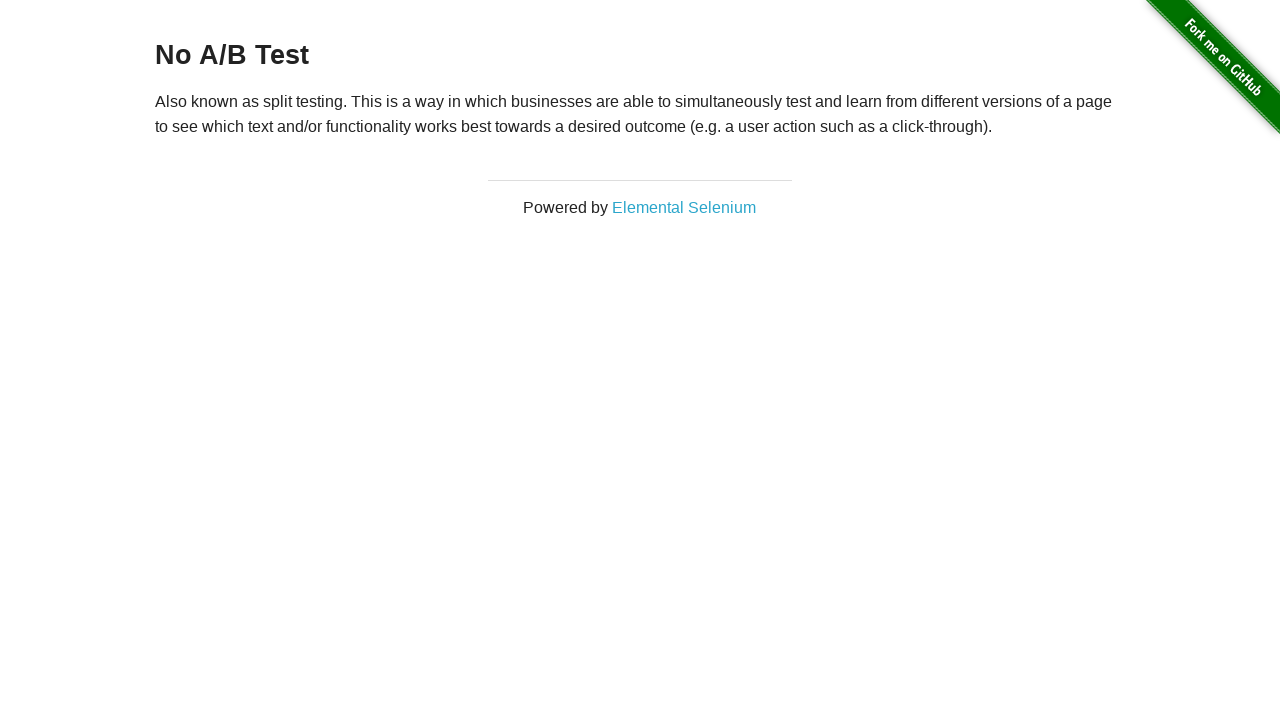